Tests the currency dropdown selection on SpiceJet website by clicking the currency selector and choosing EUR as the currency option

Starting URL: https://www.spicejet.com/

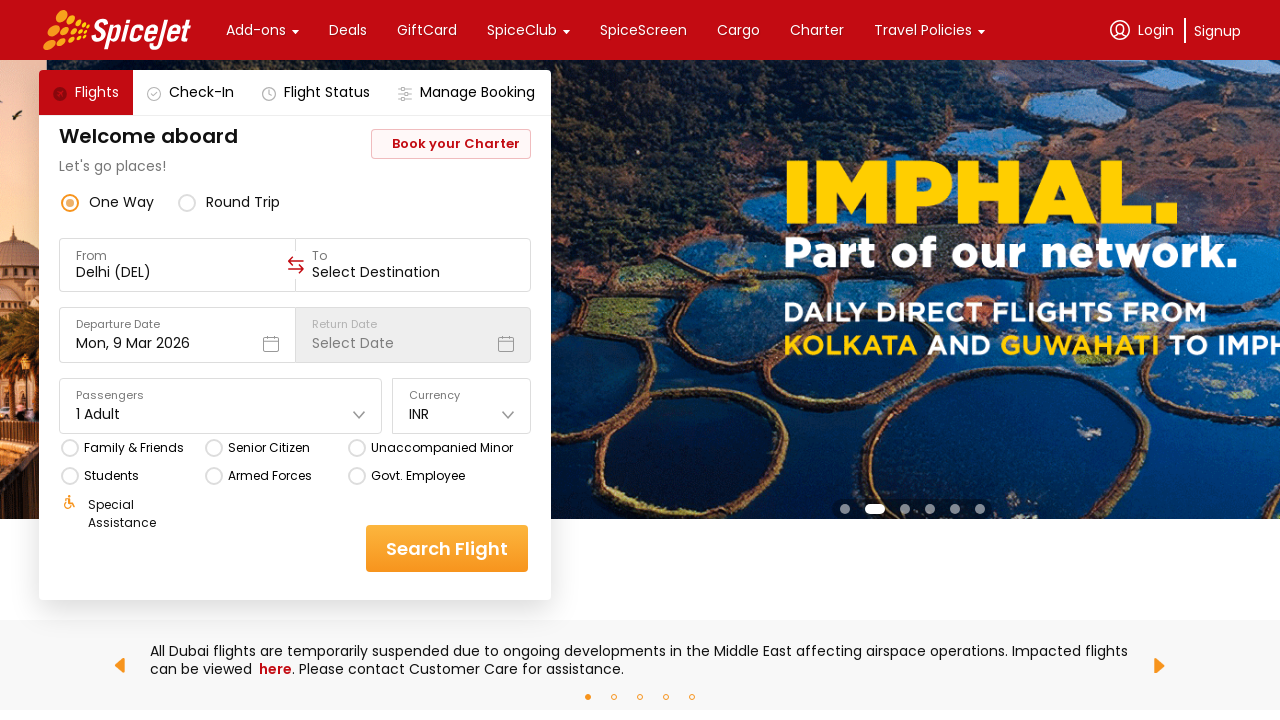

Clicked on the Currency dropdown selector at (462, 396) on div:text('Currency')
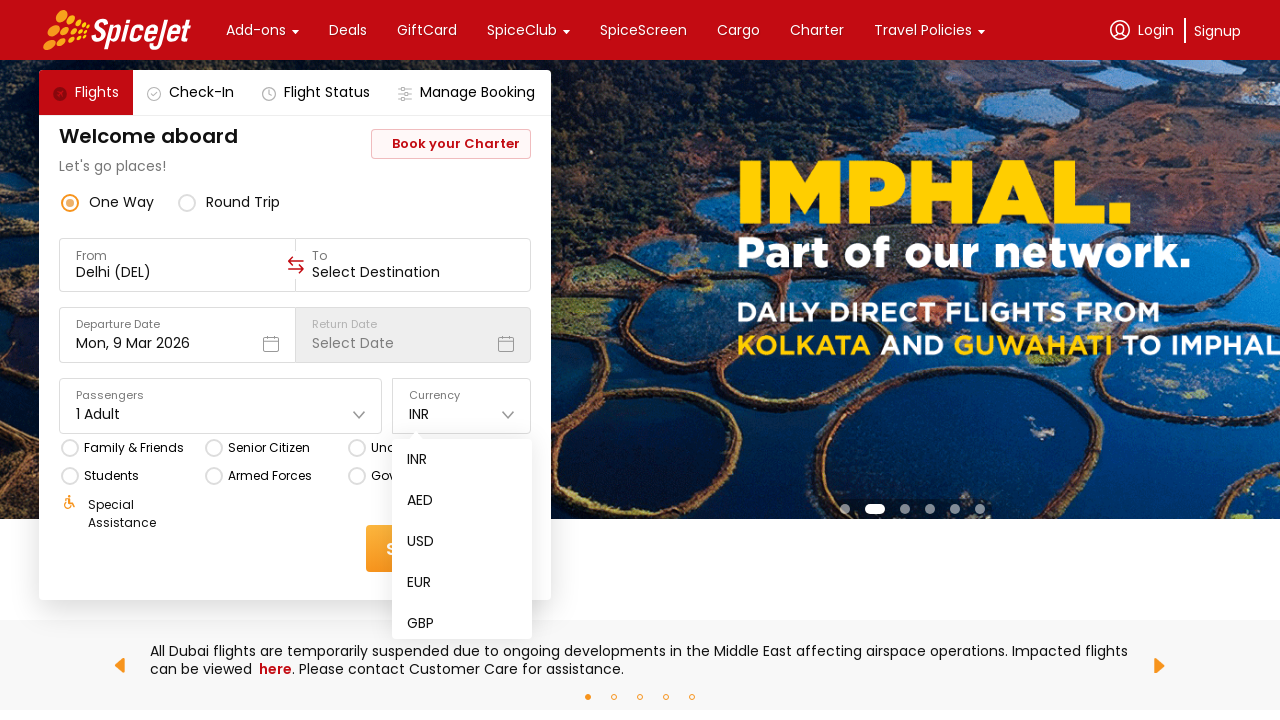

EUR currency option appeared in dropdown
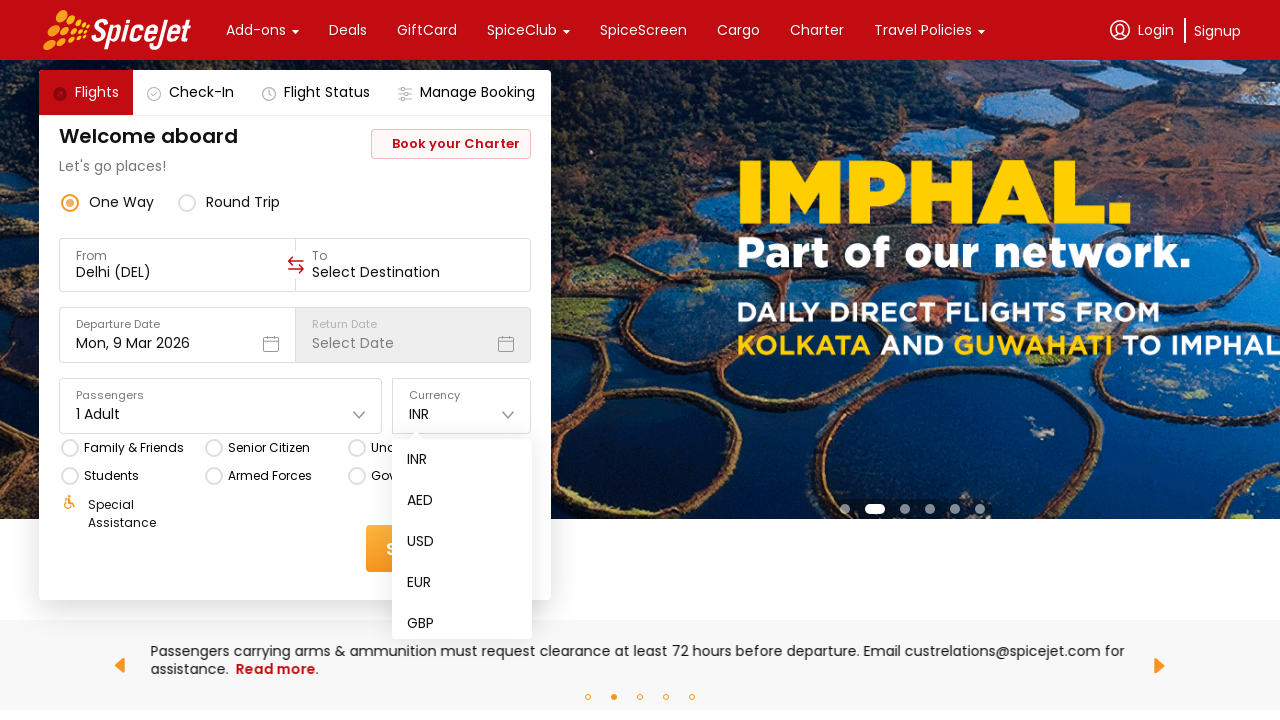

Selected EUR as the currency option at (419, 582) on xpath=//*[text()='EUR']
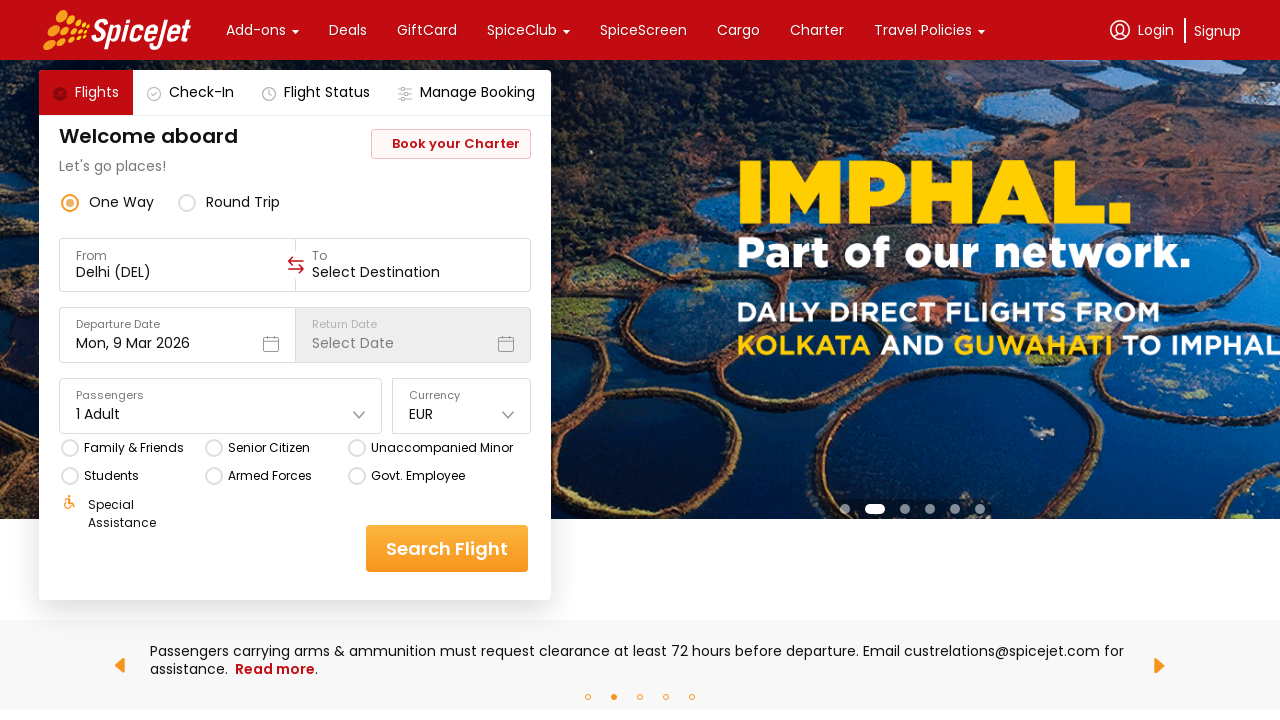

Waited for currency selection to be applied
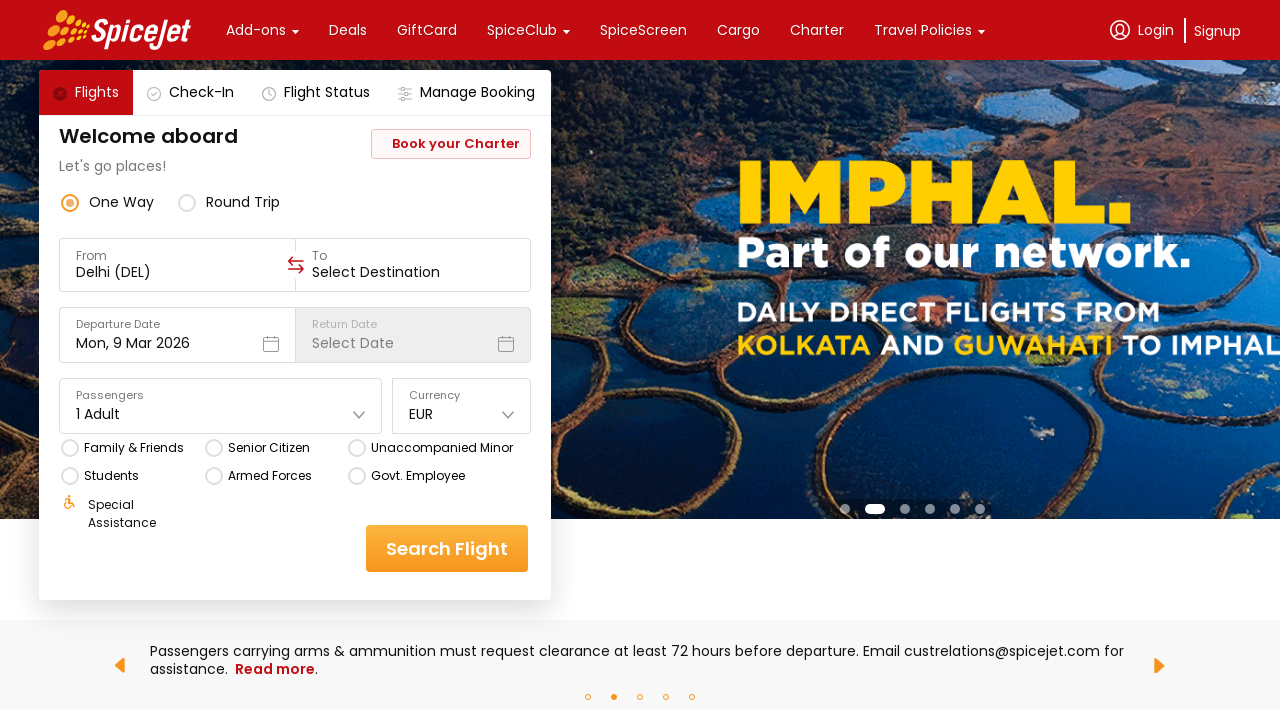

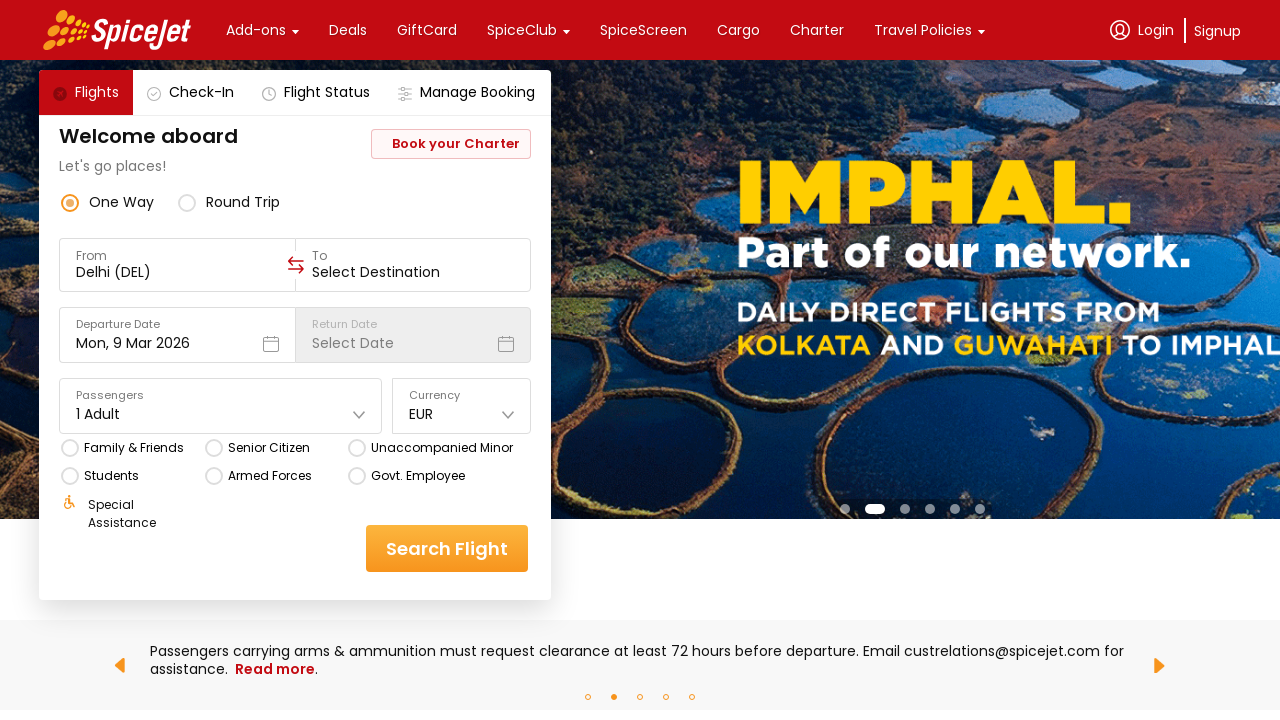